Tests focusing on a DOM element

Starting URL: https://example.cypress.io/commands/actions

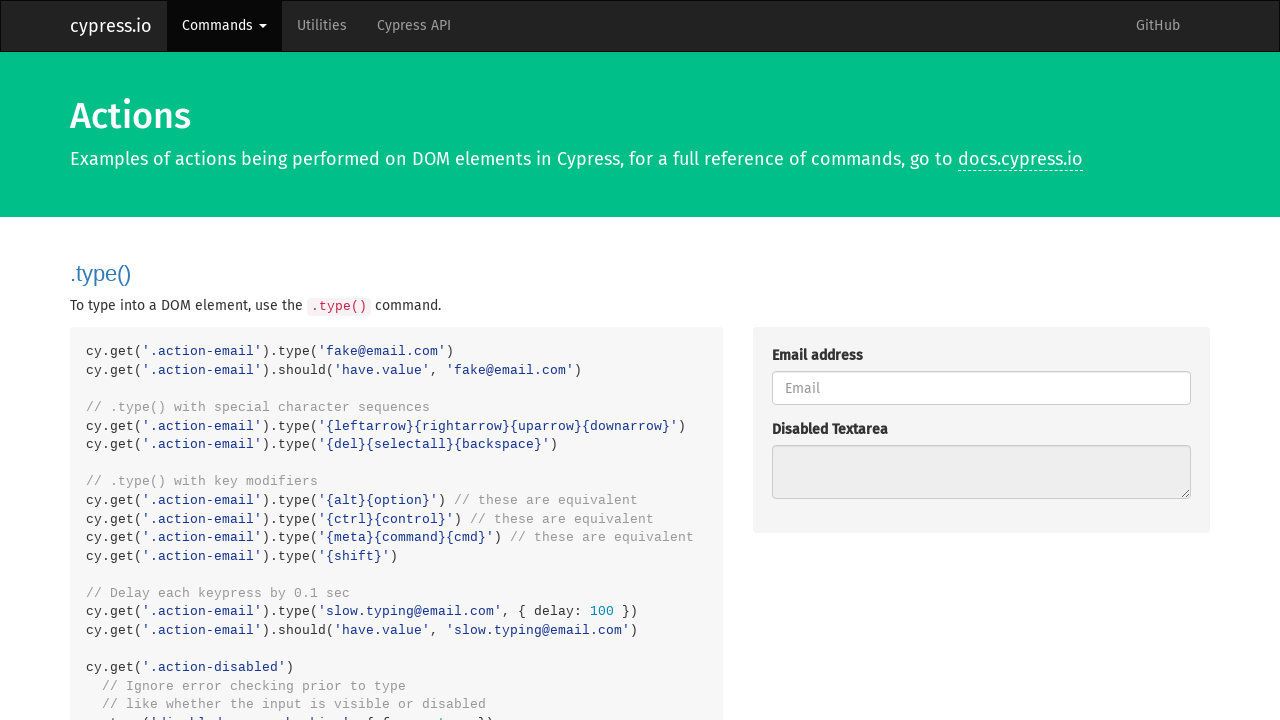

Focused on the .action-focus DOM element on .action-focus
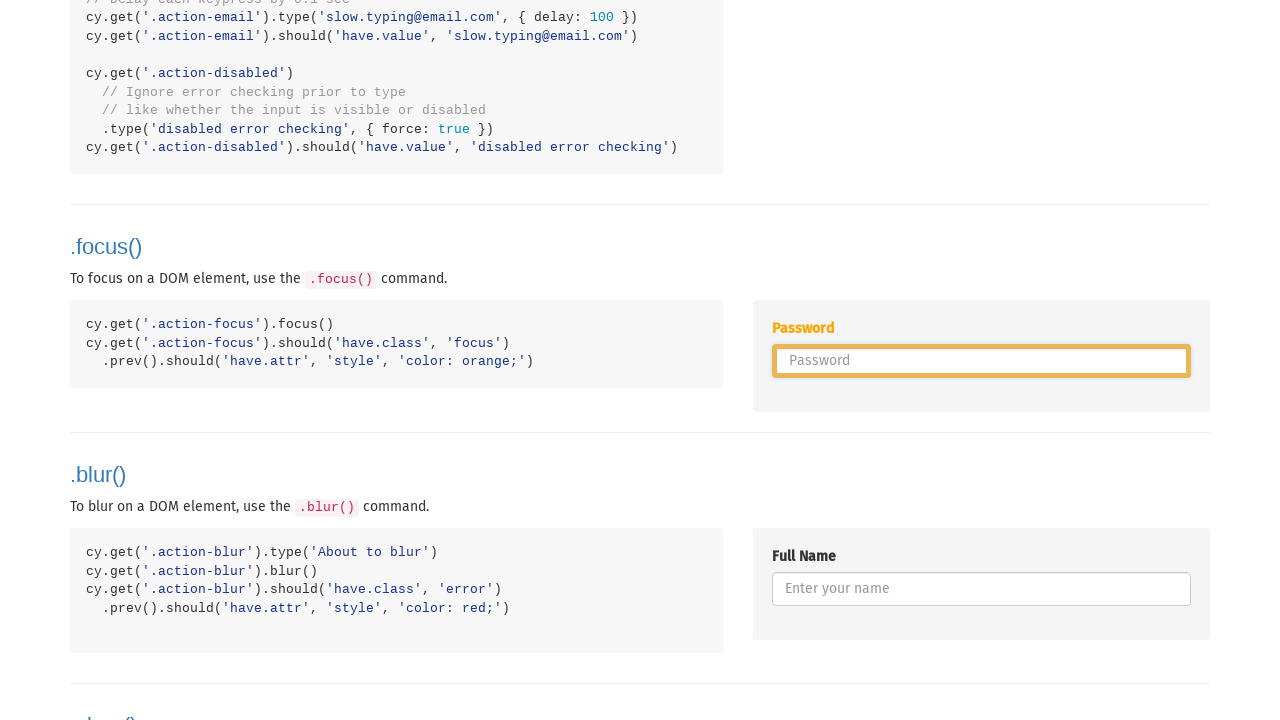

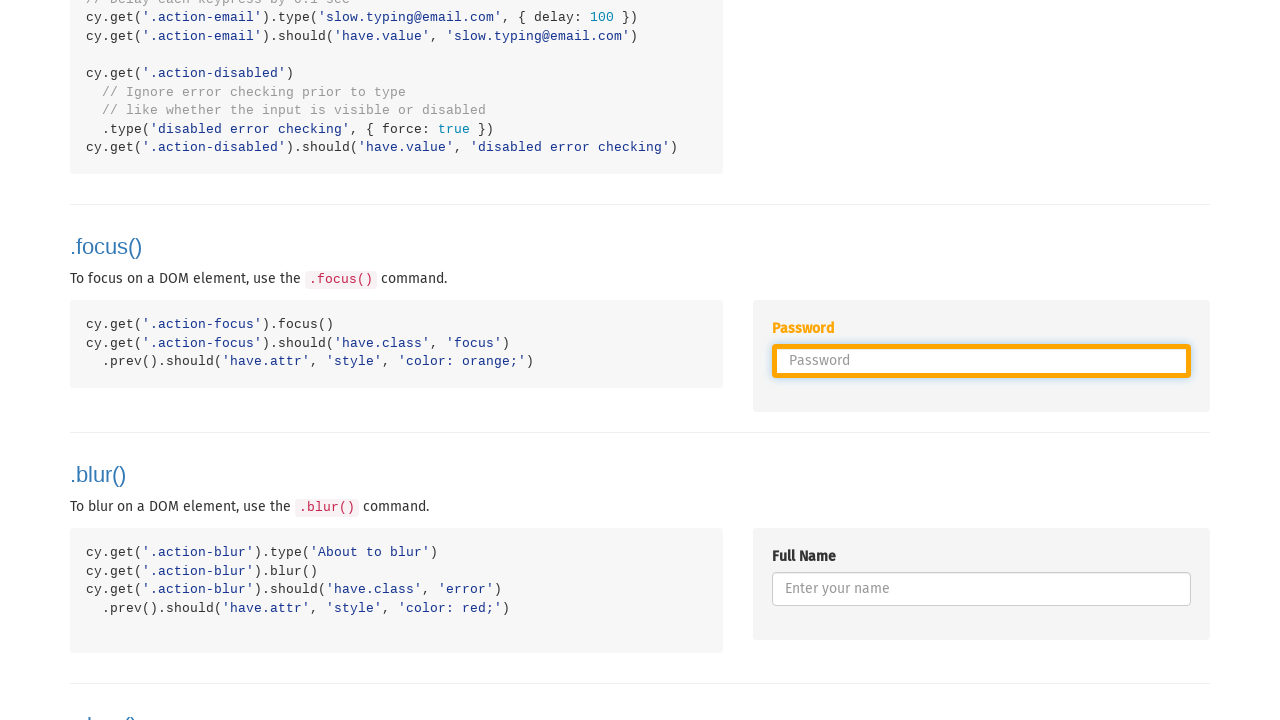